Tests checkbox functionality by clicking on "Automation" and "Performance" checkboxes and verifying they become selected.

Starting URL: https://artoftesting.com/samplesiteforselenium

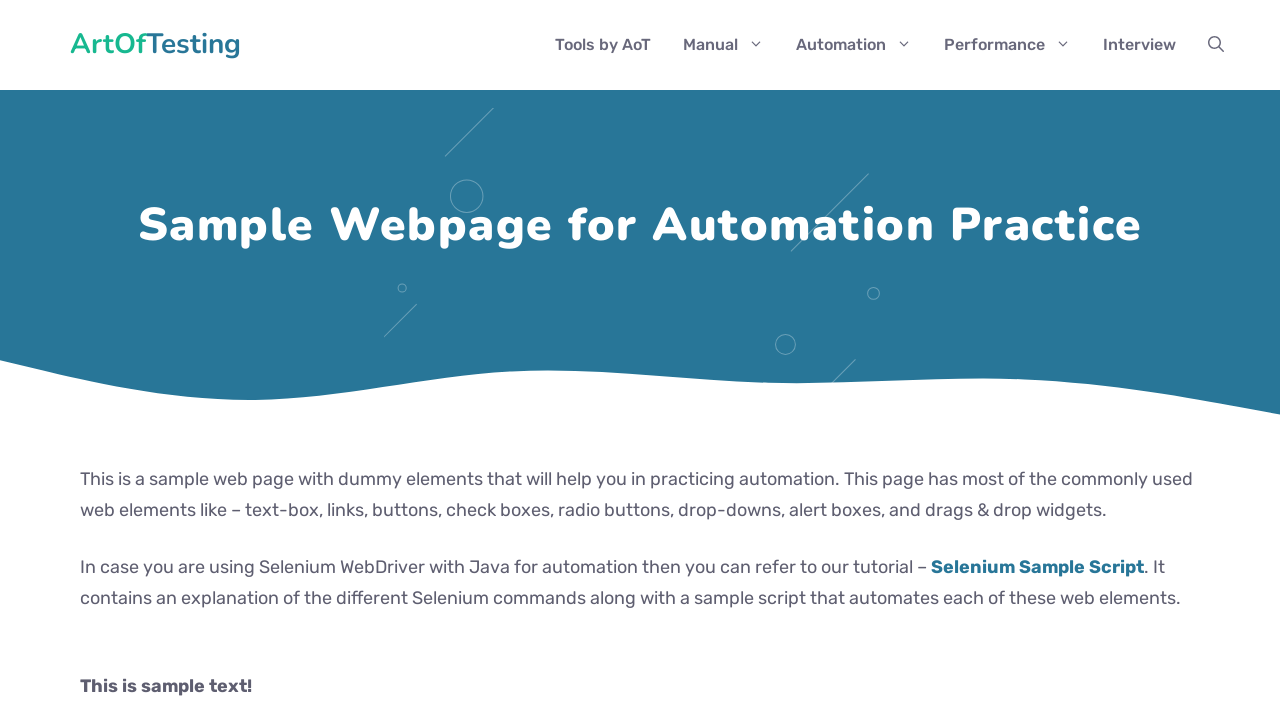

Located the Automation checkbox
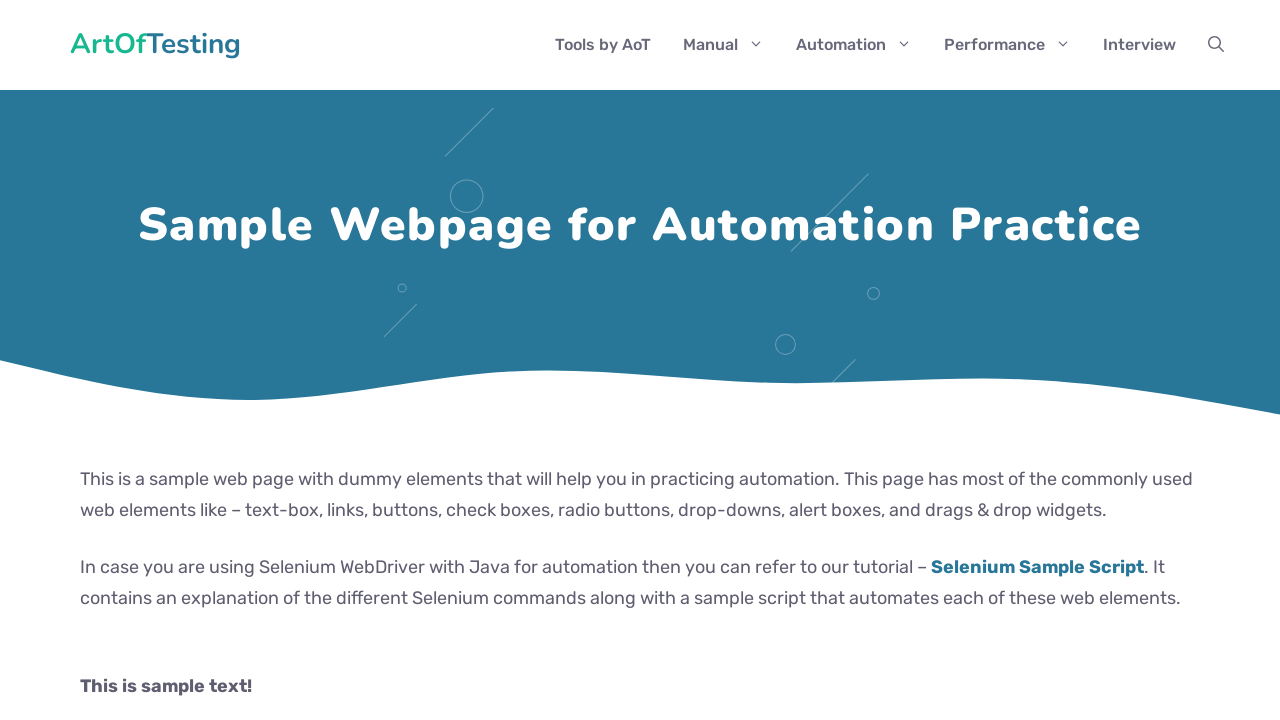

Verified Automation checkbox is enabled
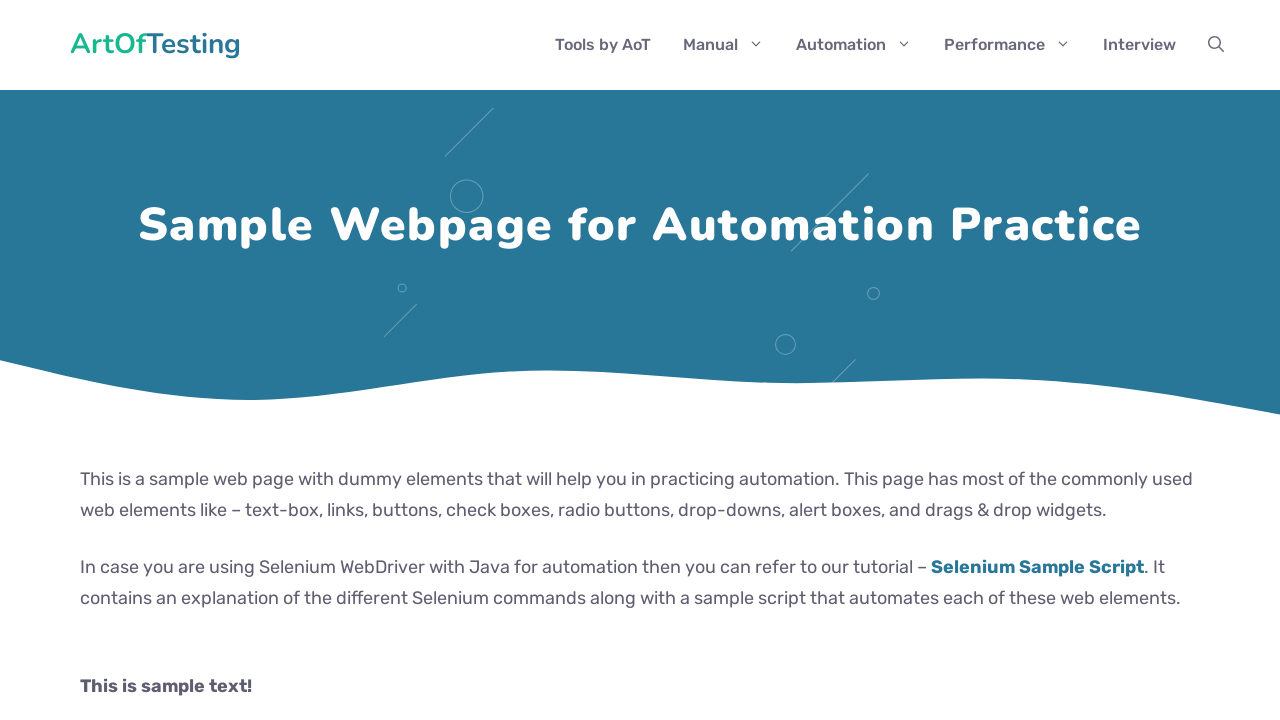

Clicked the Automation checkbox at (86, 360) on input[value='Automation']
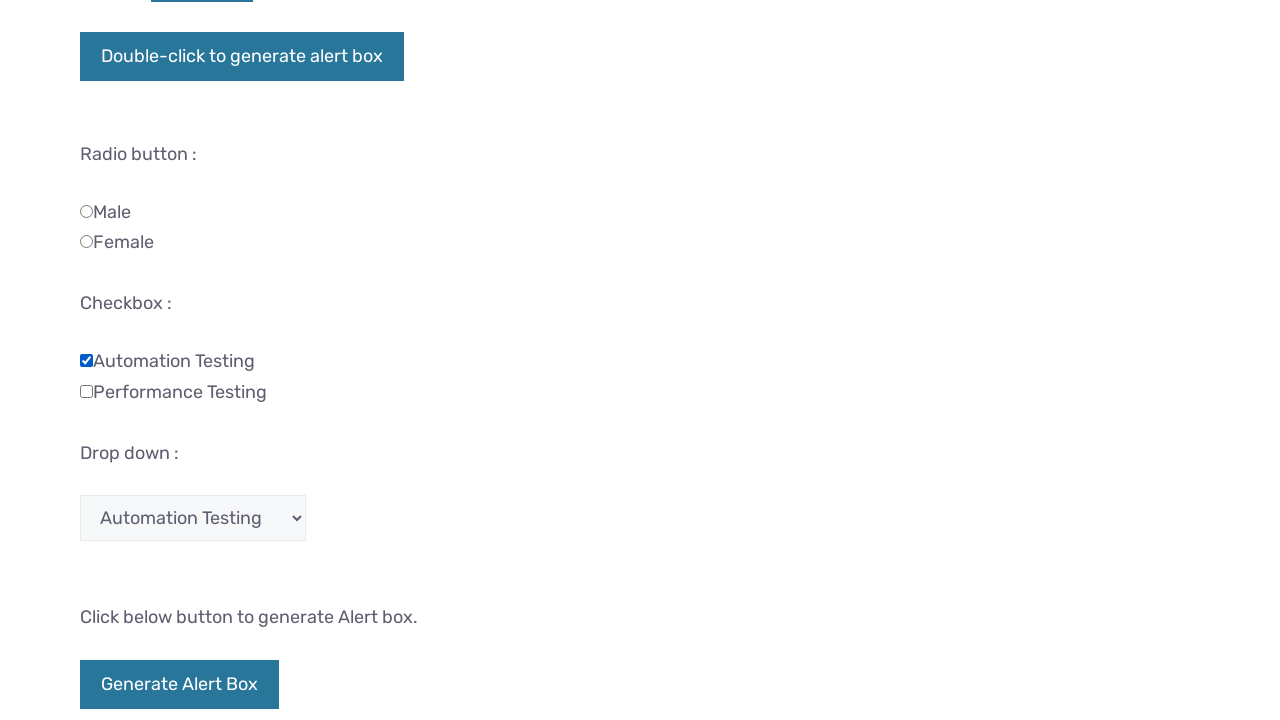

Clicked the Performance checkbox at (86, 391) on input[value='Performance']
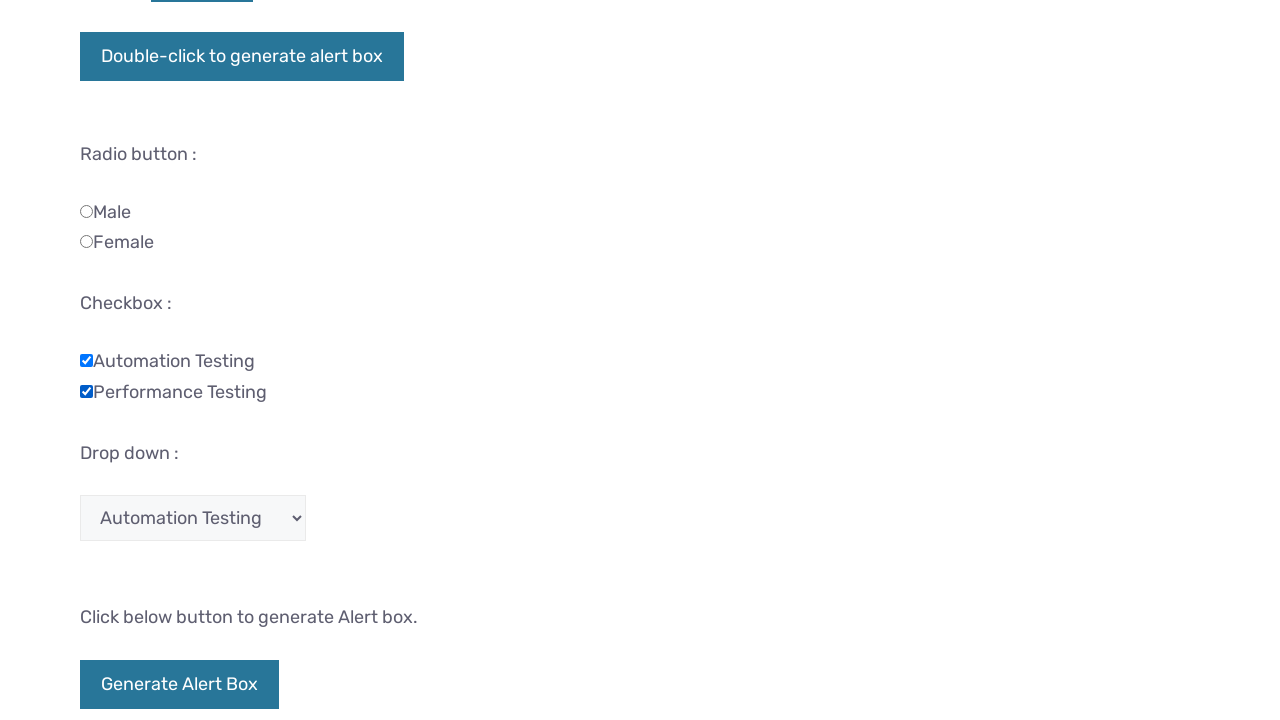

Waited 500ms for checkbox selections to register
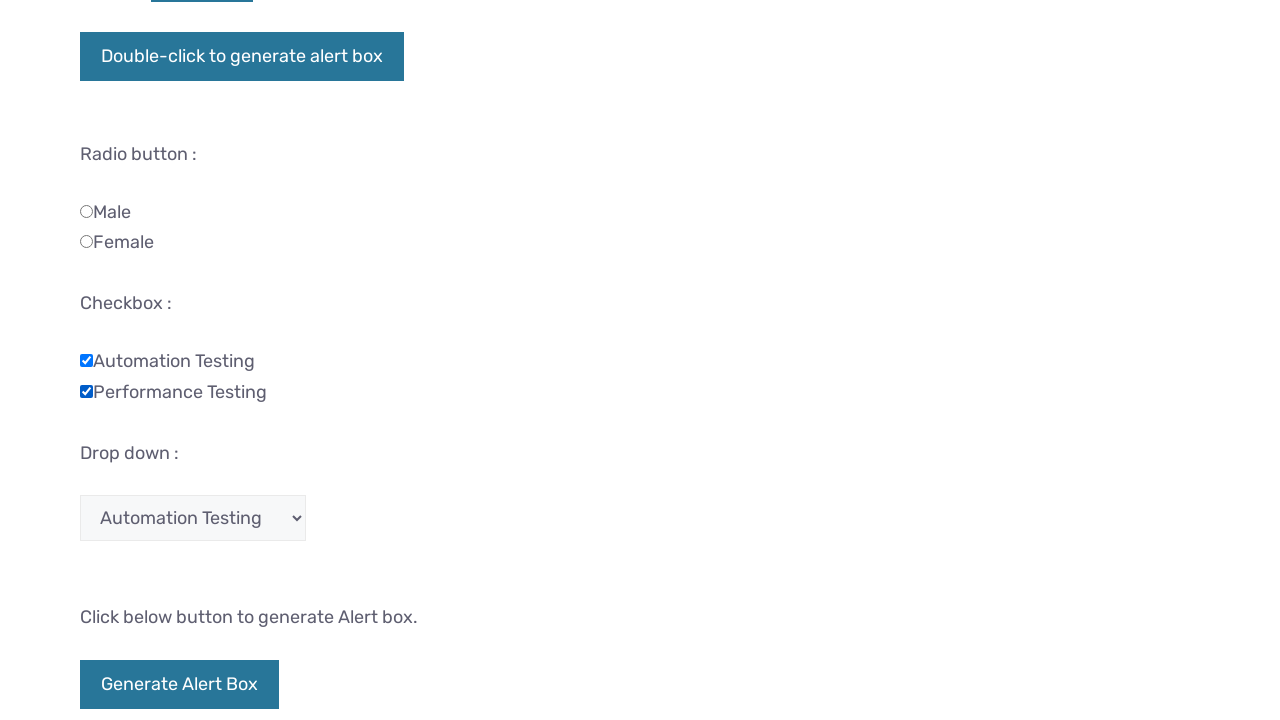

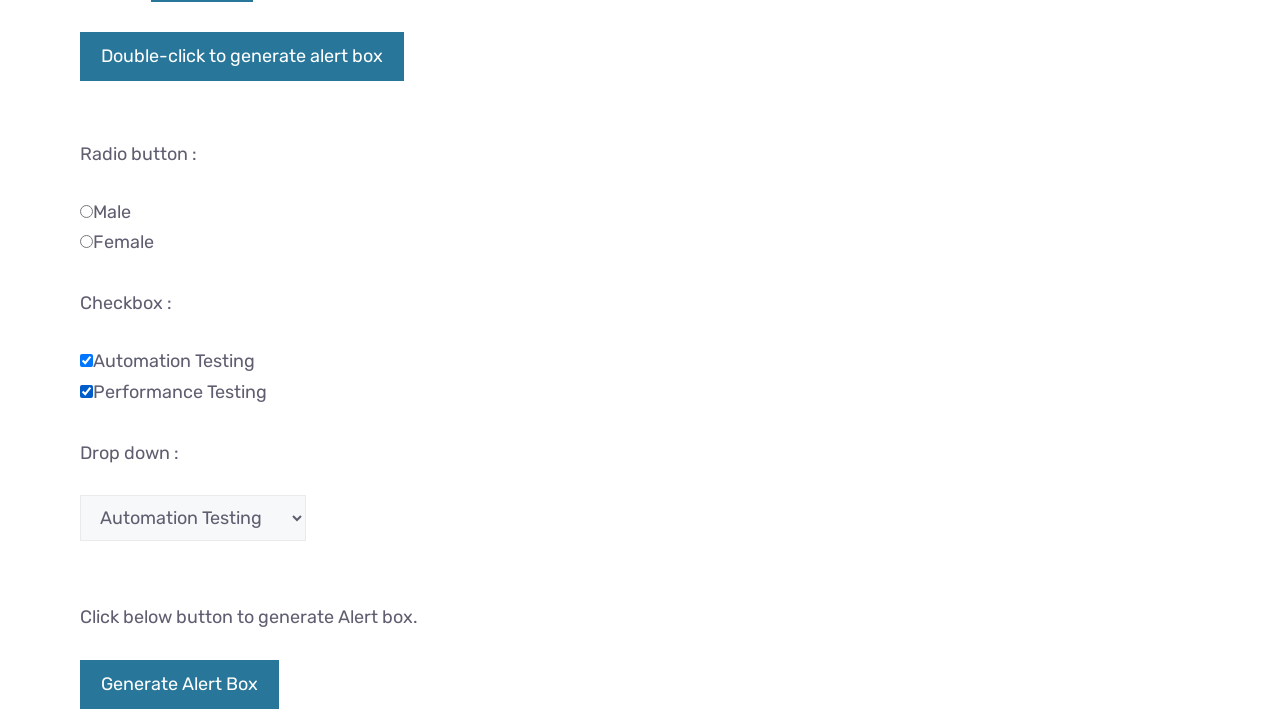